Tests a simple JavaScript alert by clicking a button, verifying the alert text, and accepting the alert

Starting URL: https://v1.training-support.net/selenium/javascript-alerts

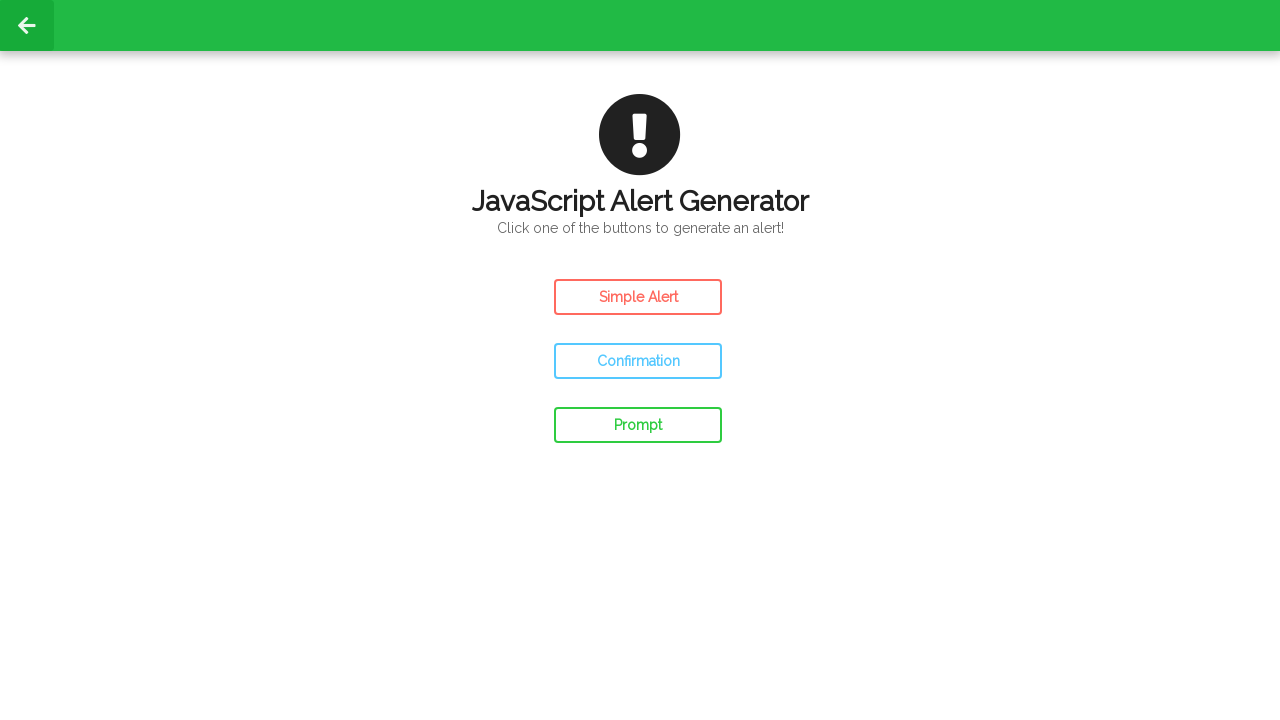

Navigated to JavaScript alerts test page
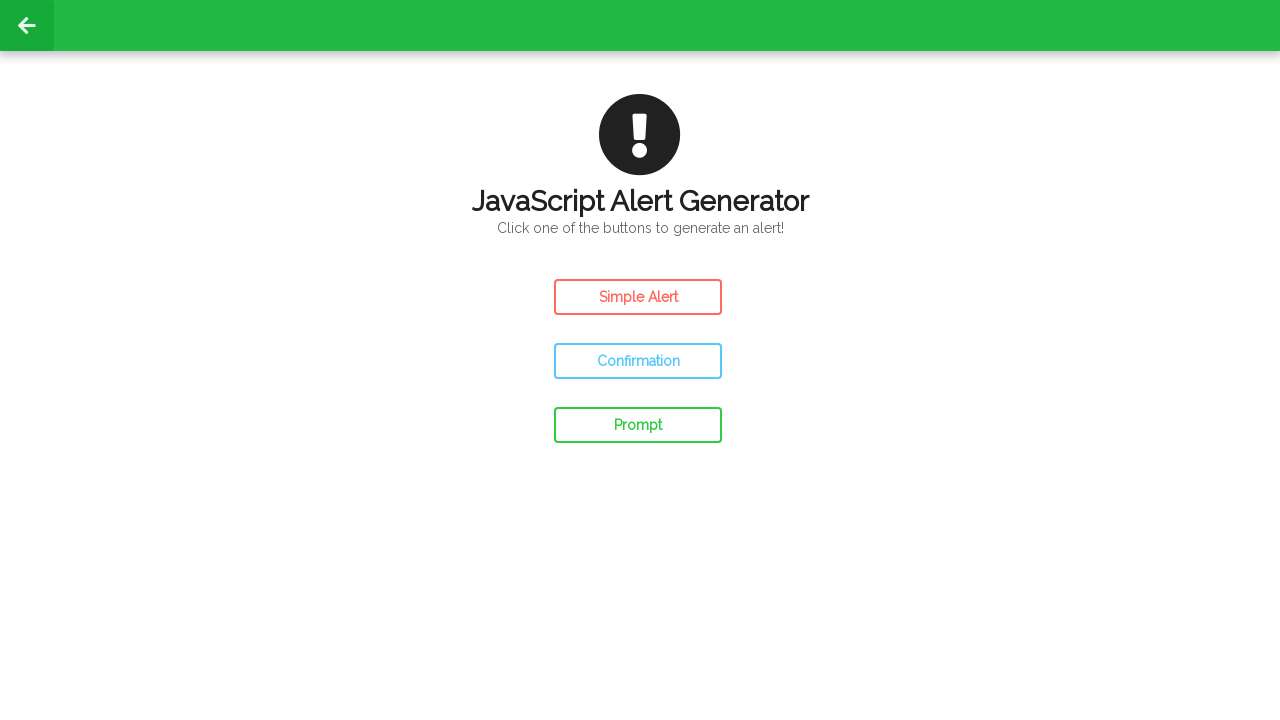

Clicked the simple alert button at (638, 297) on #simple
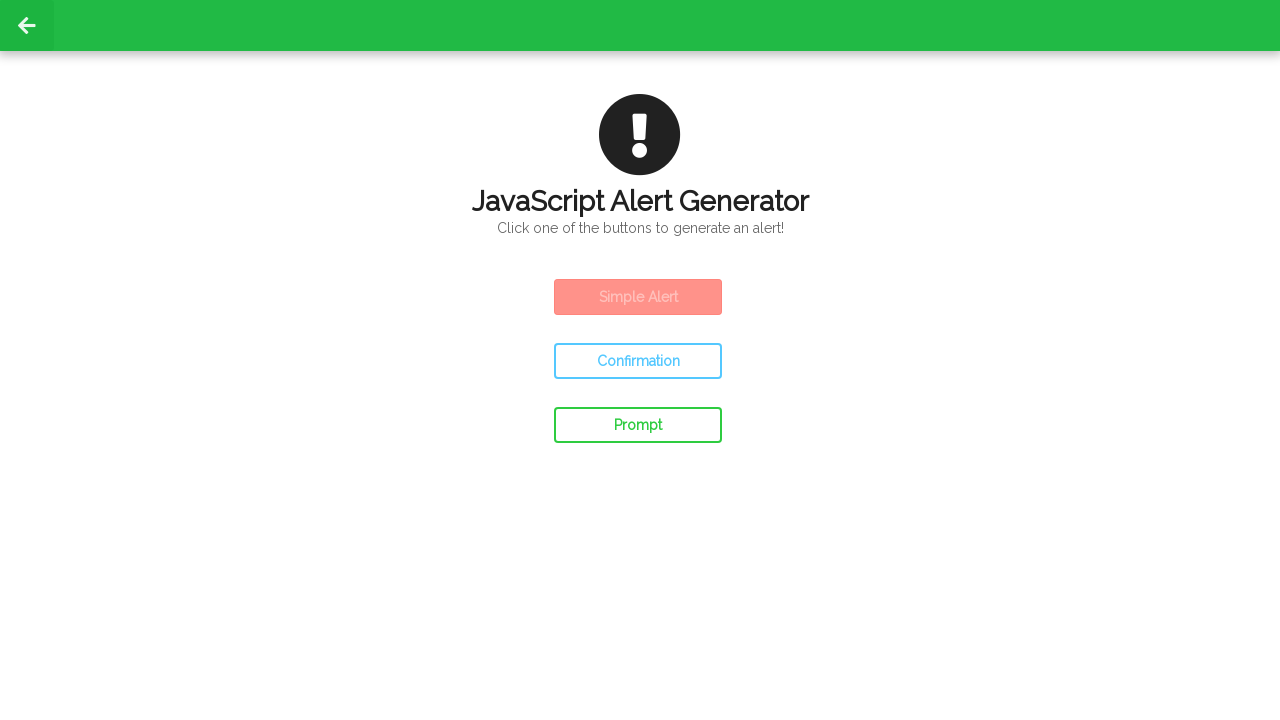

Set up dialog handler to accept the alert
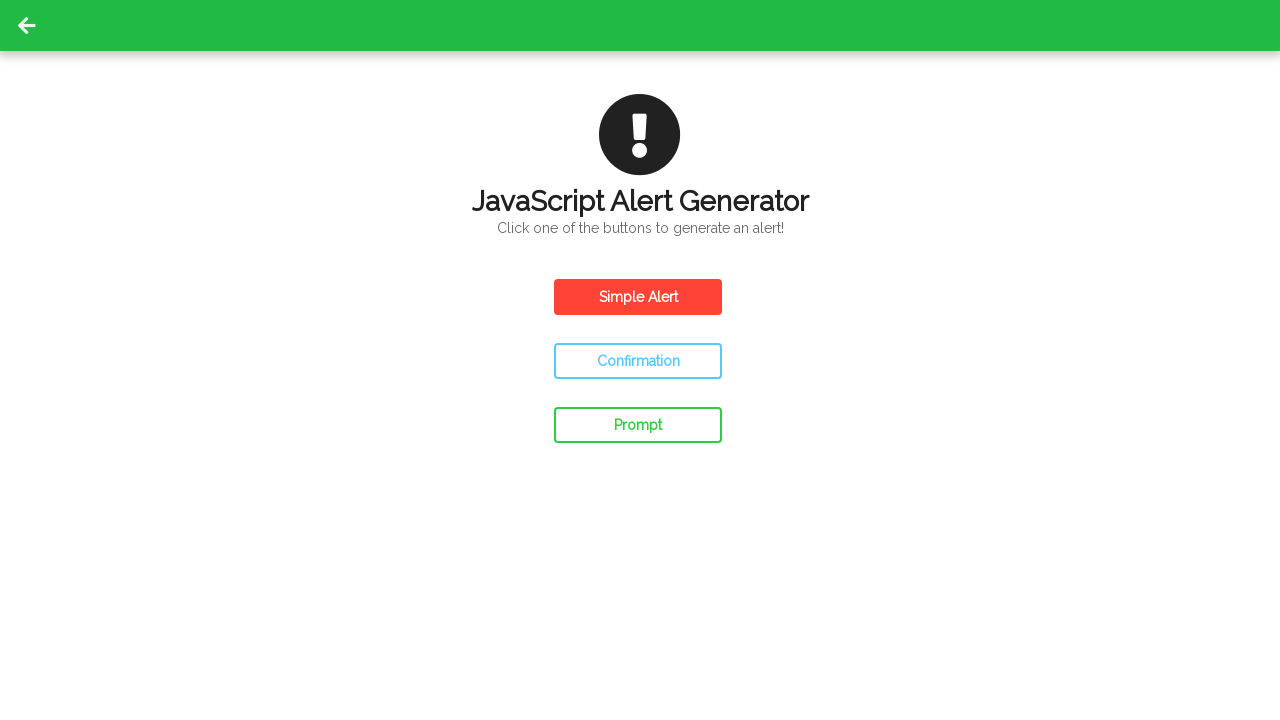

Waited for UI update after alert acceptance
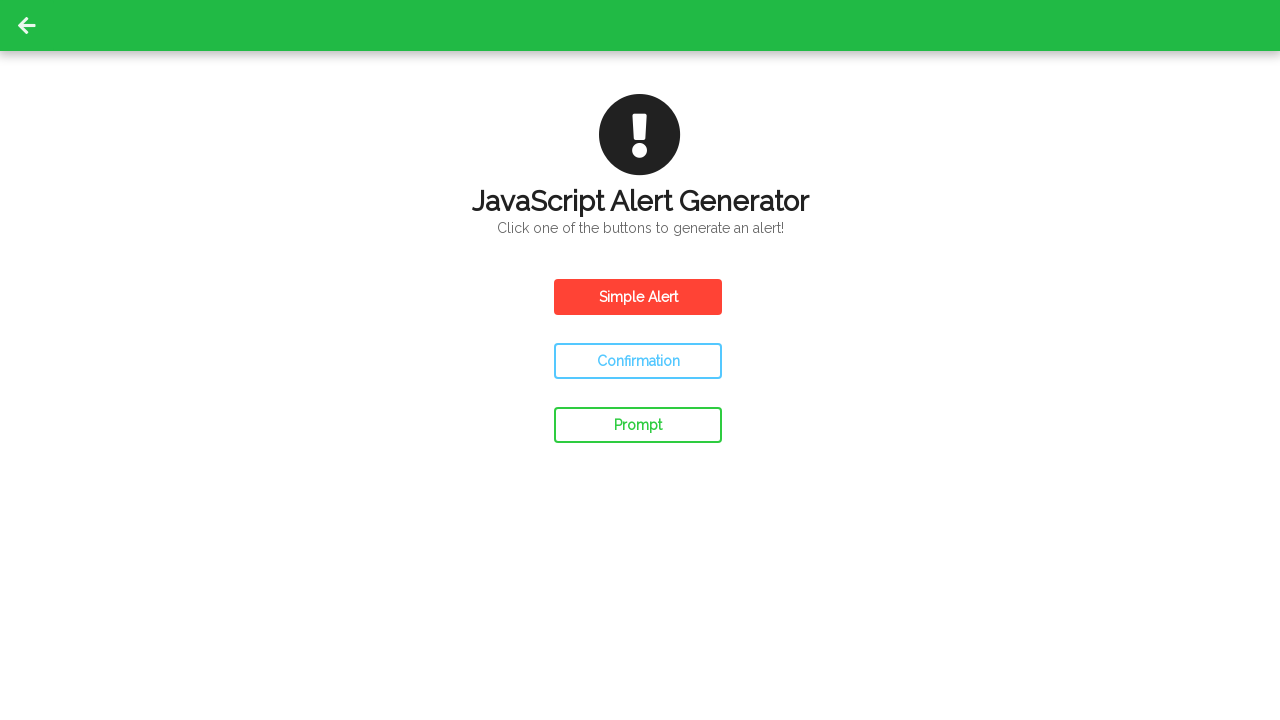

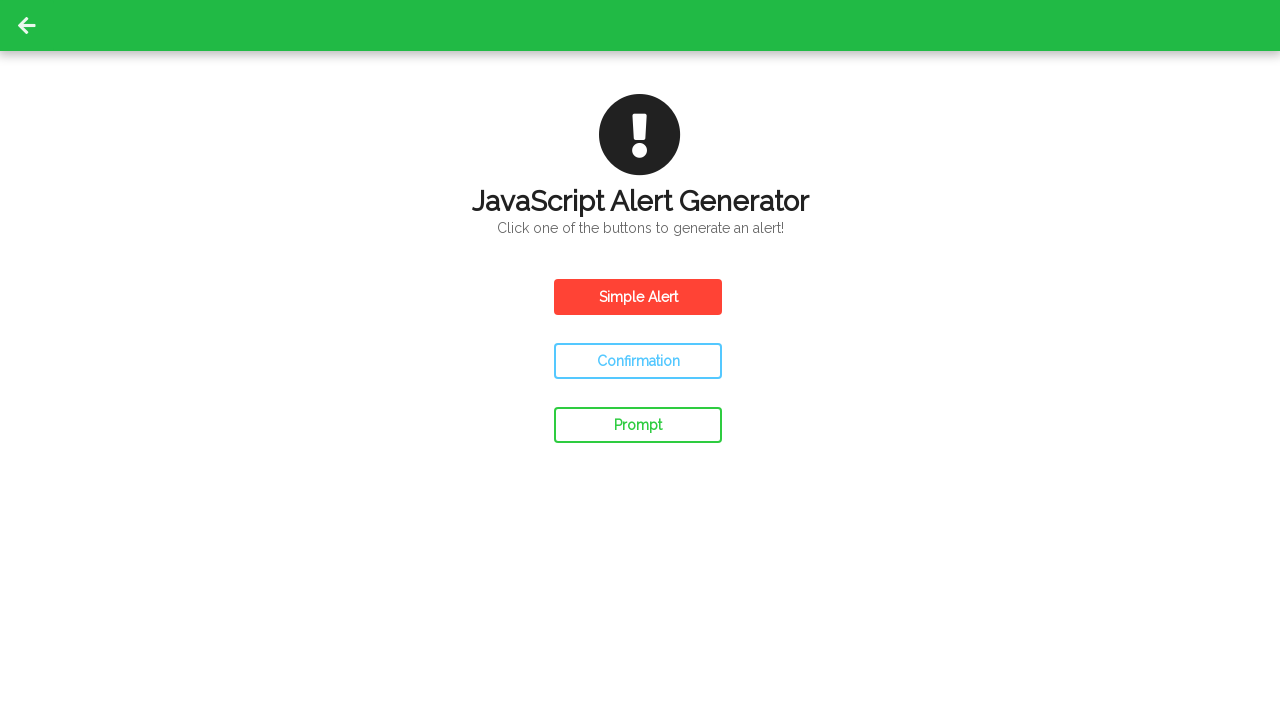